Tests dynamic button clicking by sequentially clicking buttons 0-3 when they become clickable, then verifies the success message.

Starting URL: https://testpages.herokuapp.com/styled/dynamic-buttons-simple.html

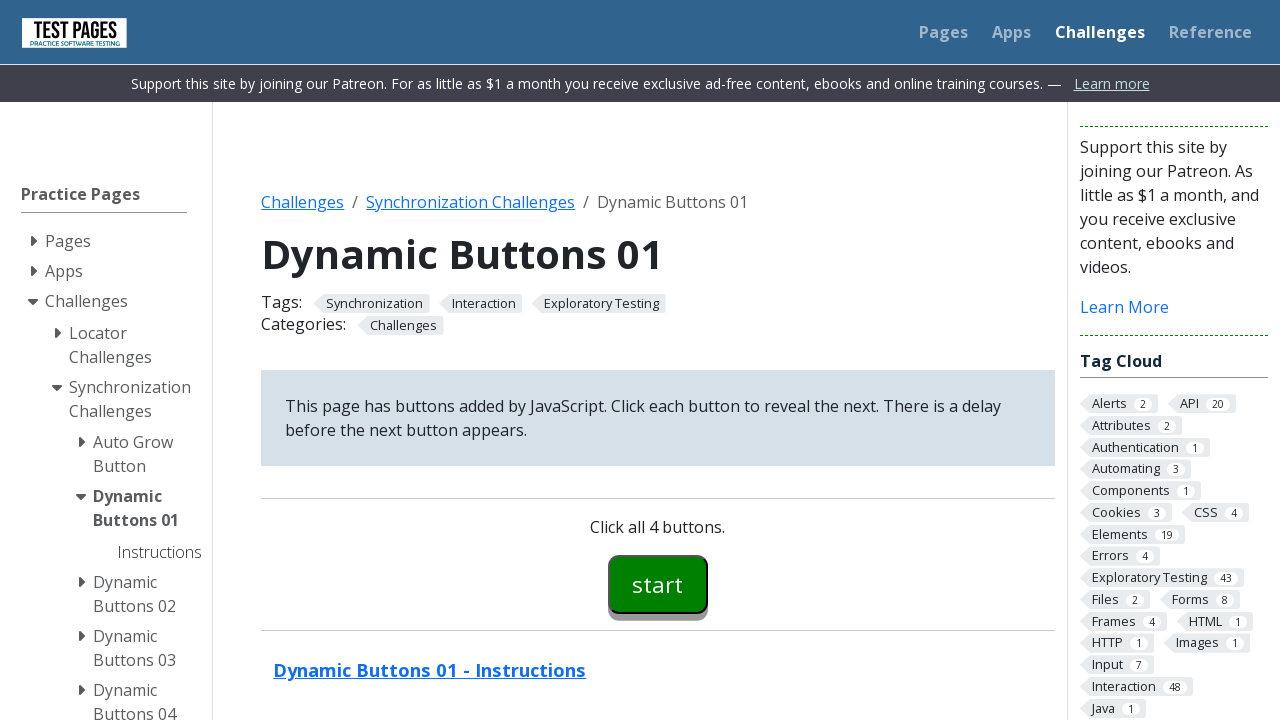

Clicked button 0 at (658, 584) on #button00
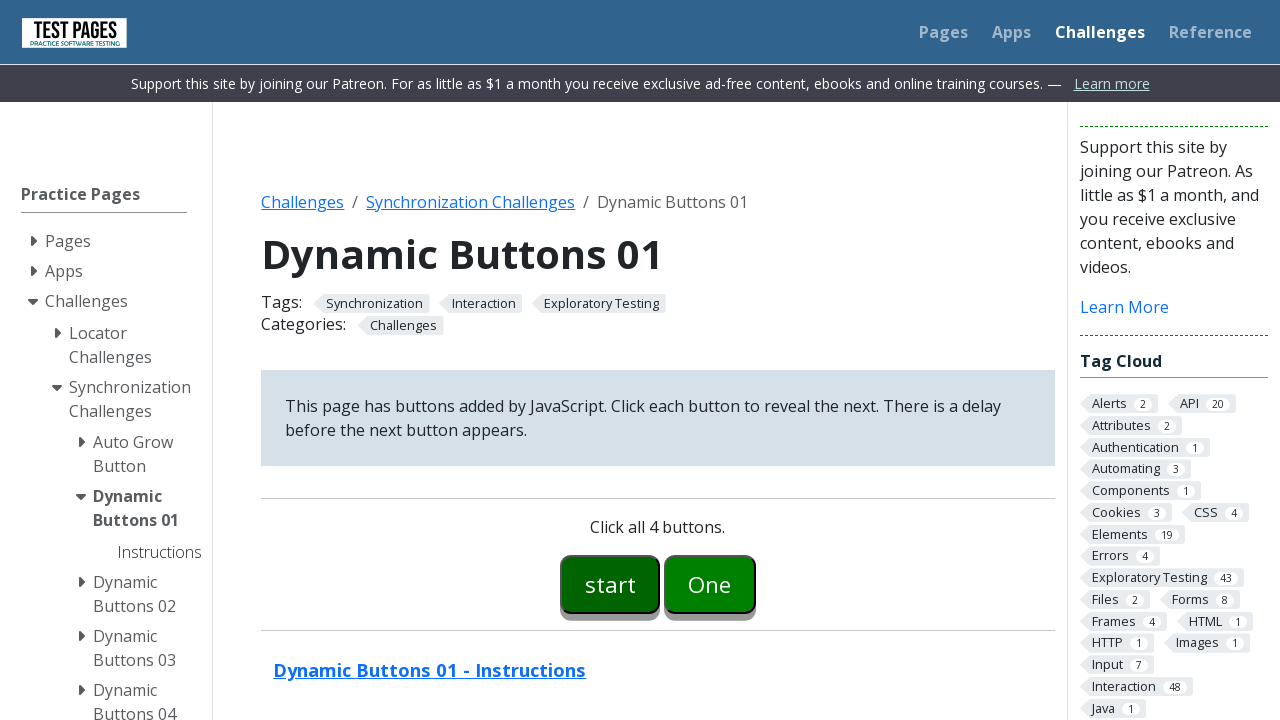

Clicked button 1 at (710, 584) on #button01
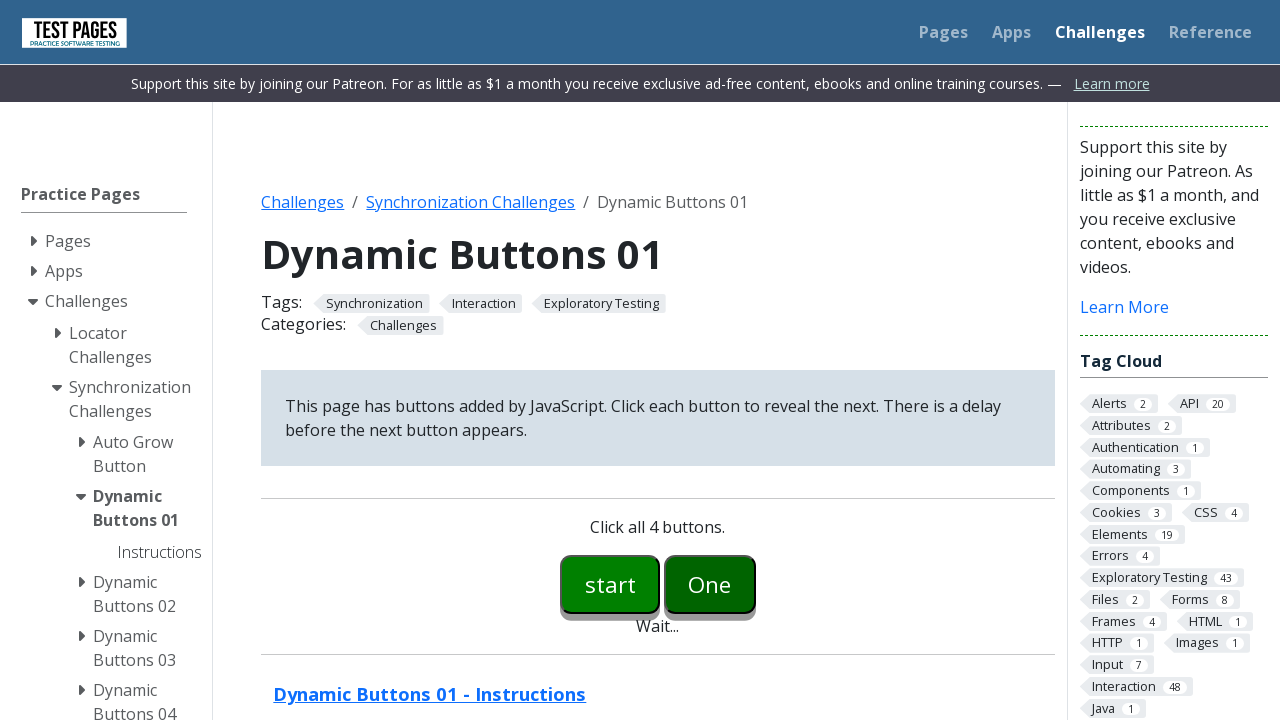

Clicked button 2 at (756, 584) on #button02
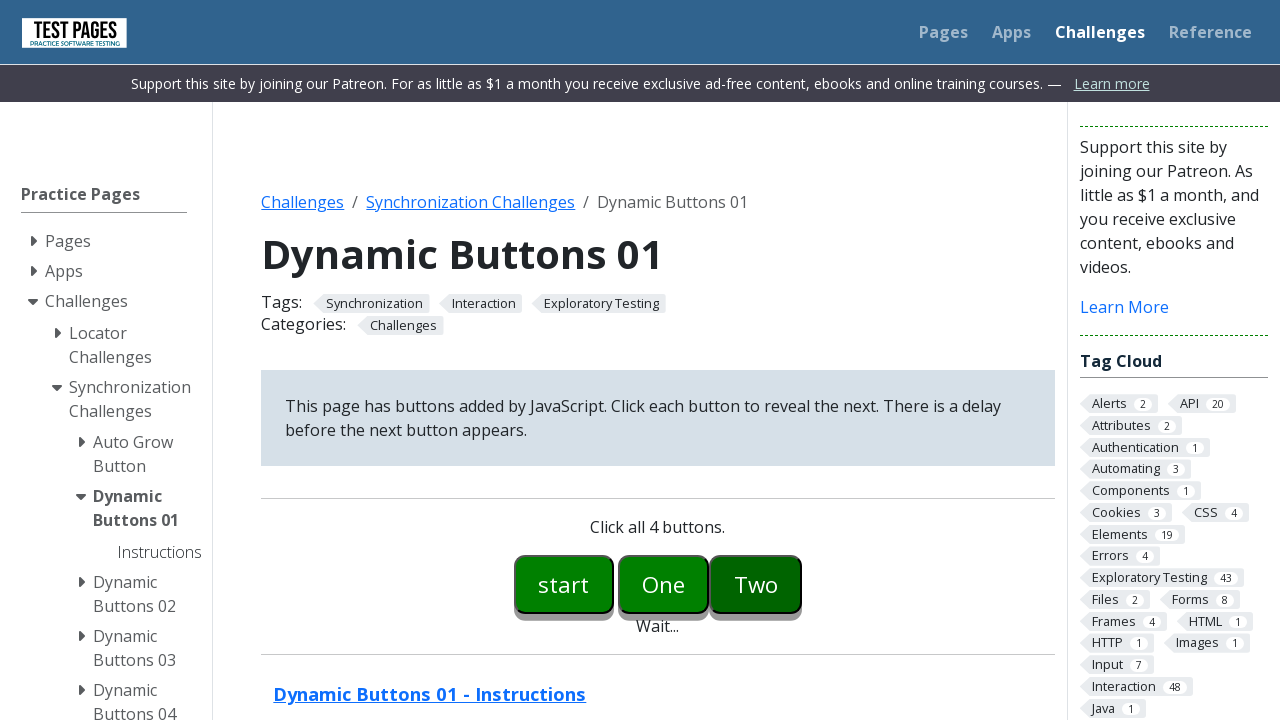

Clicked button 3 at (802, 584) on #button03
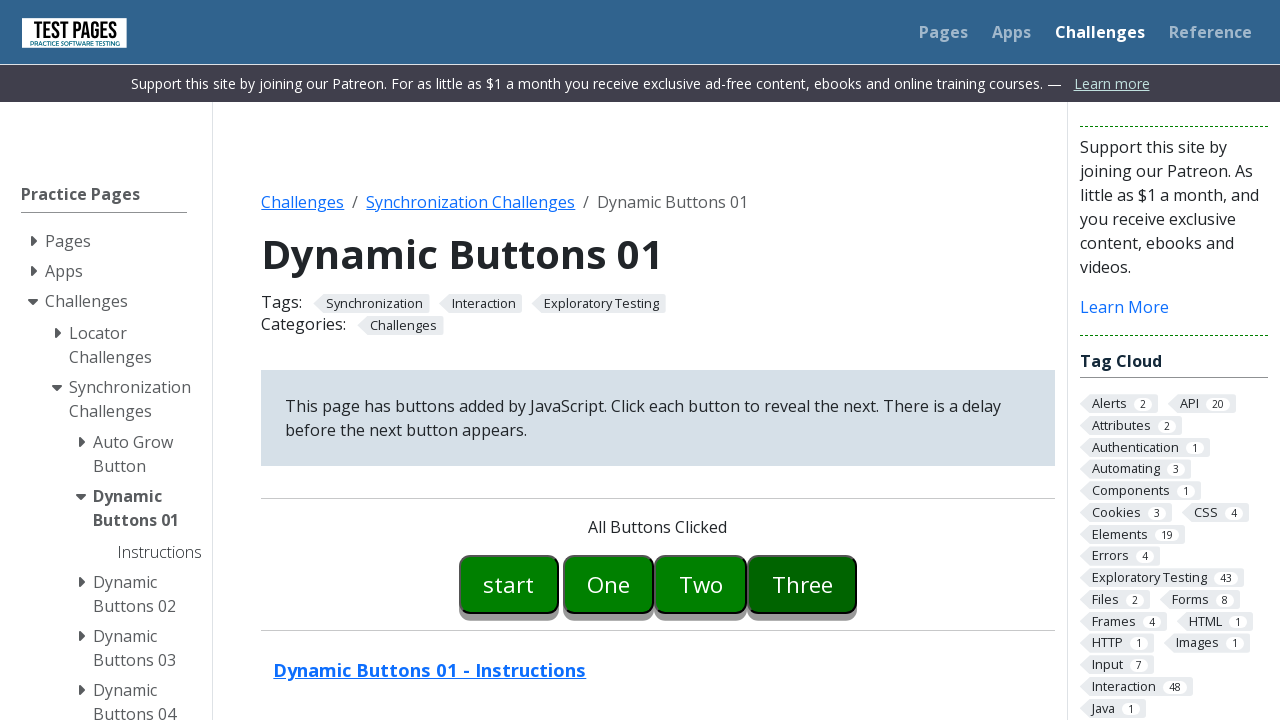

Verified success message 'All Buttons Clicked' is displayed
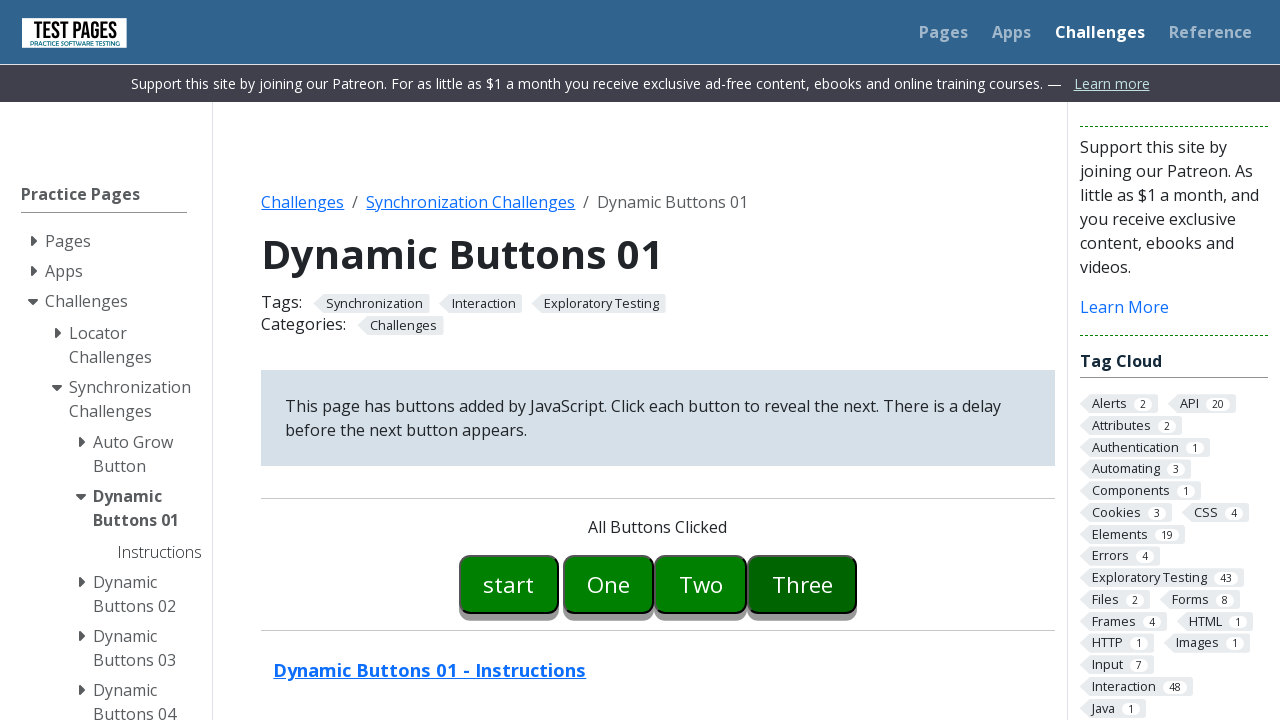

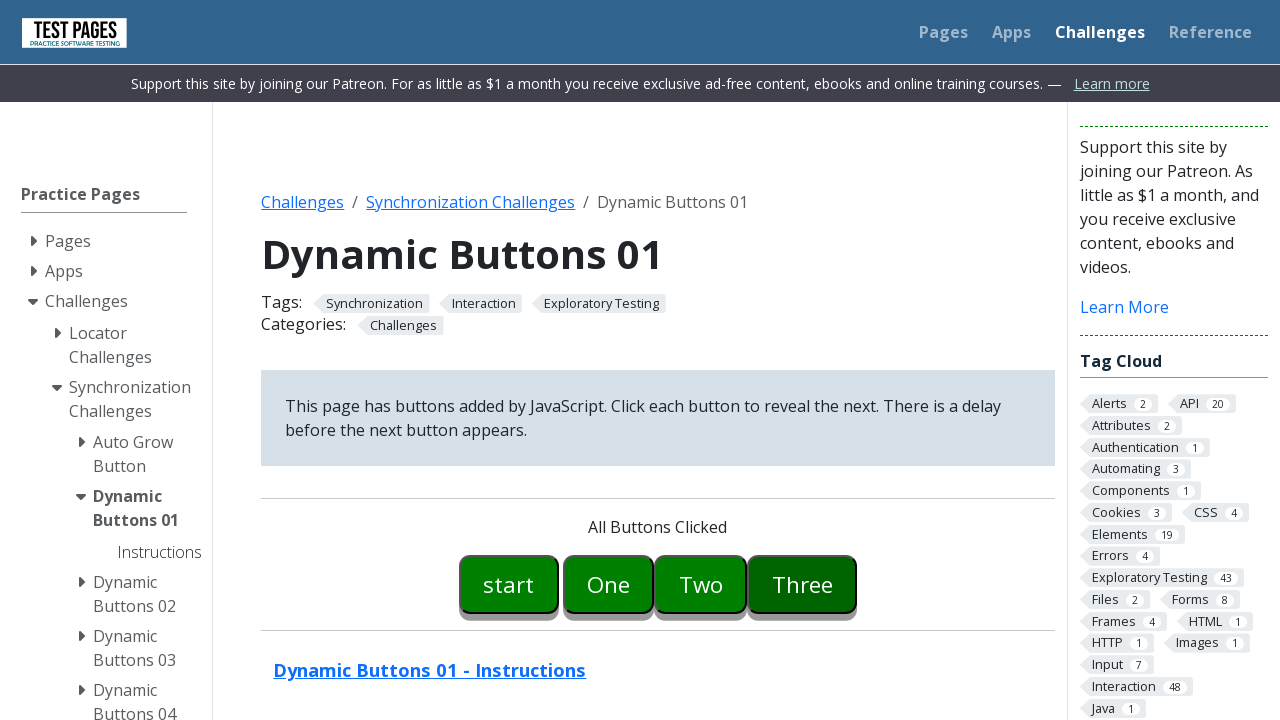